Tests a JavaScript prompt dialog by clicking the third button, entering a name in the prompt, accepting it, and verifying the name appears in the result

Starting URL: https://testcenter.techproeducation.com/index.php?page=javascript-alerts

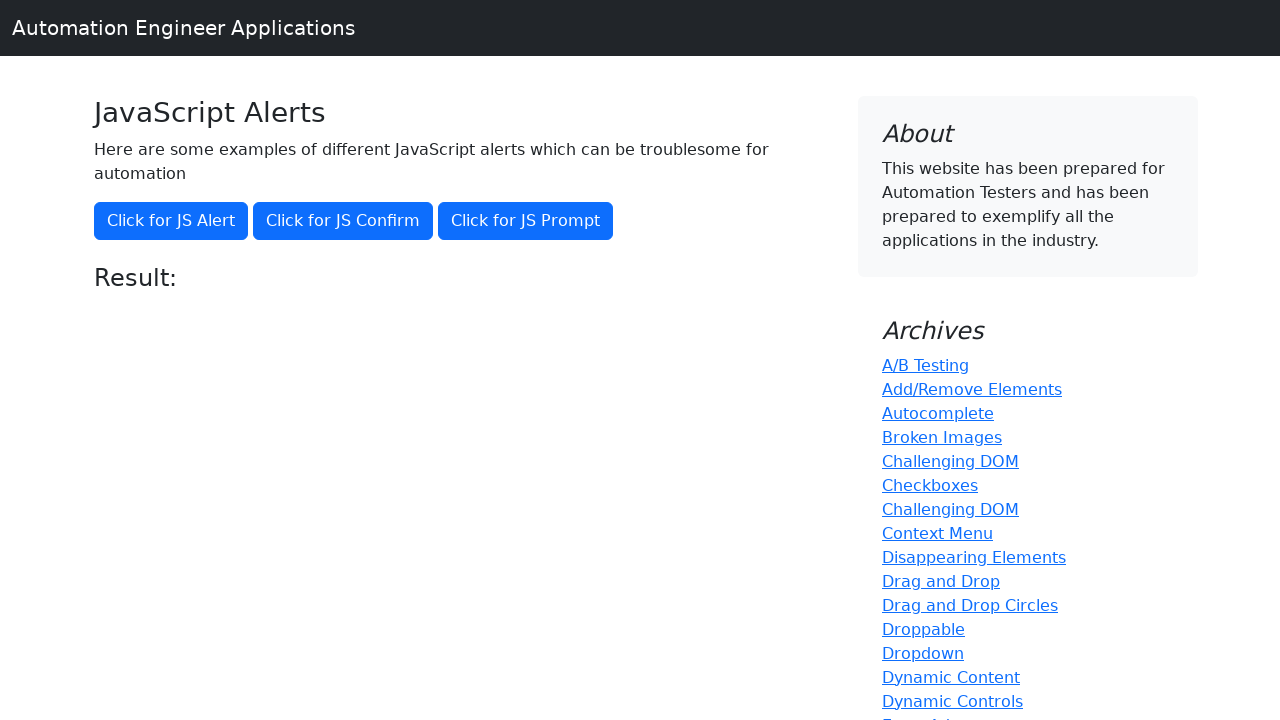

Set up dialog handler to accept prompt with 'Marcus'
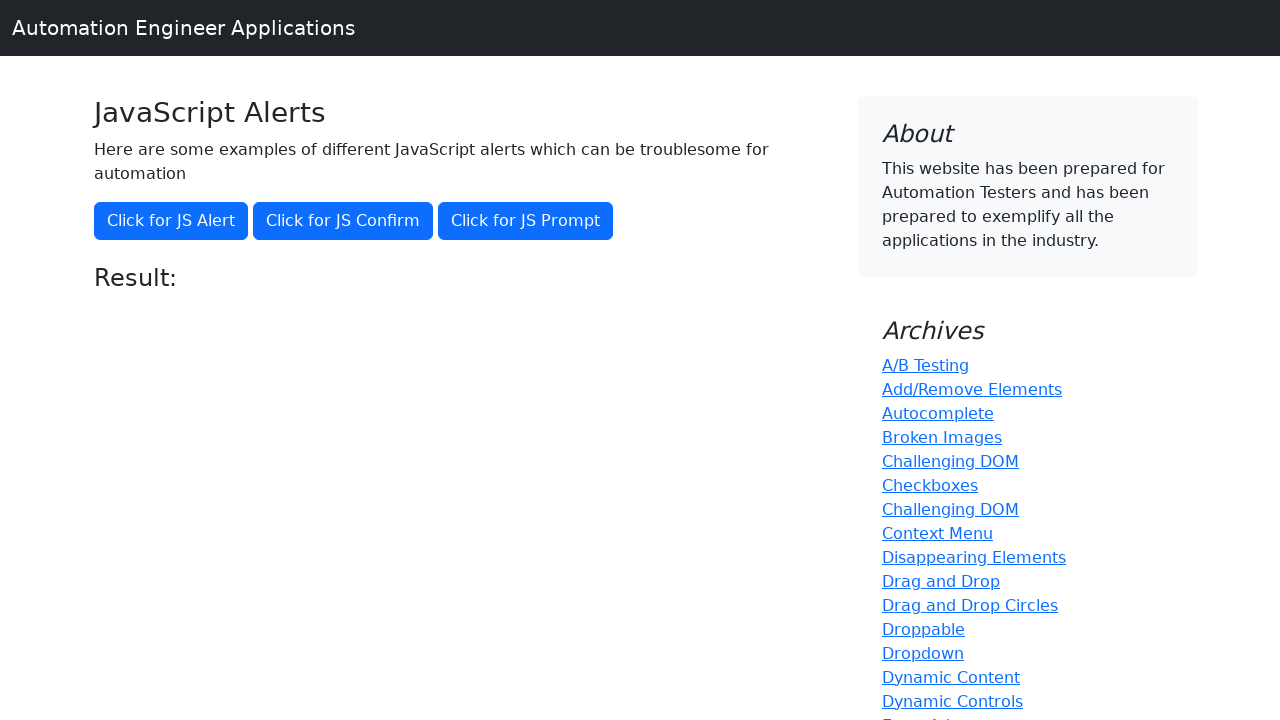

Clicked button to trigger JavaScript prompt dialog at (526, 221) on xpath=//button[text()='Click for JS Prompt']
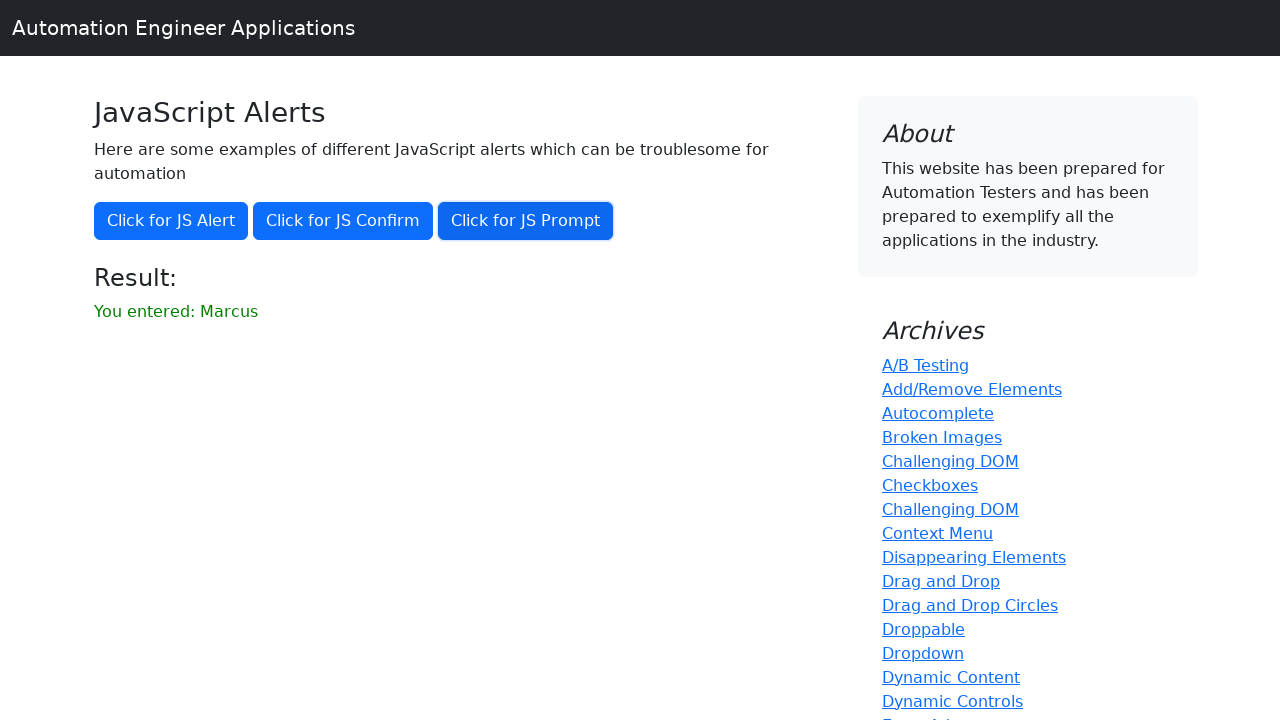

Waited for result element to appear
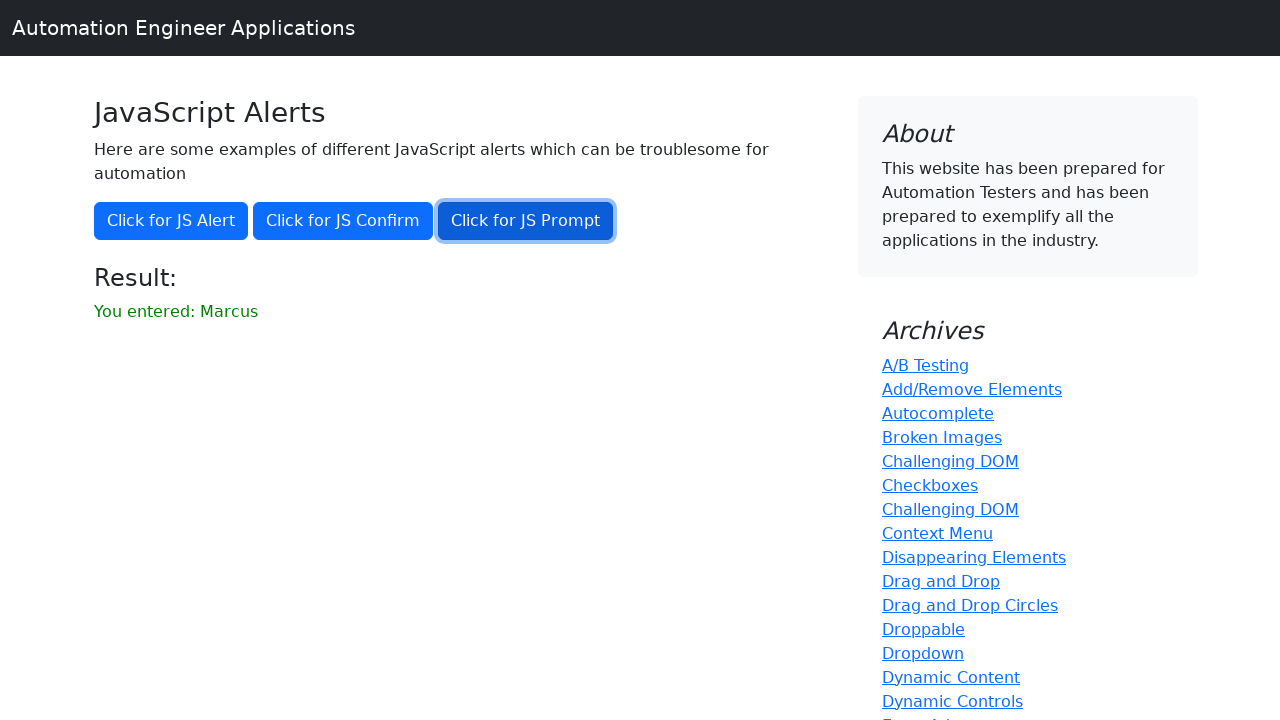

Retrieved result text content
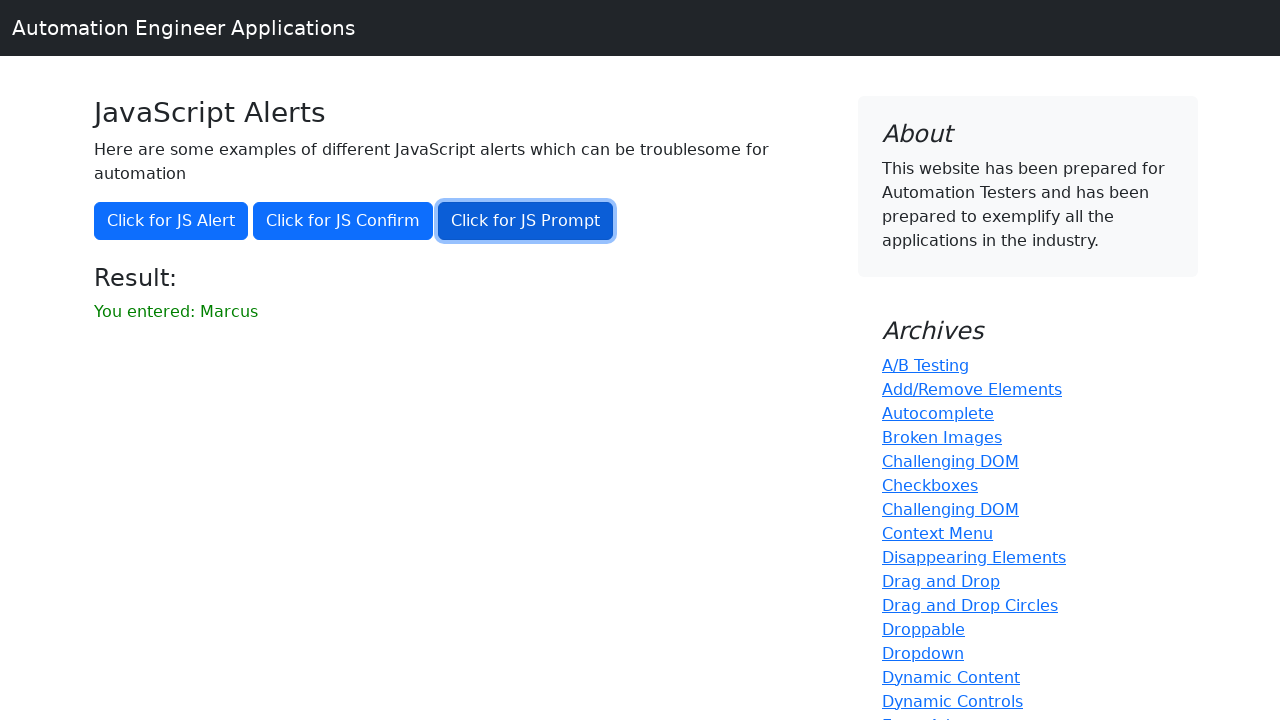

Verified that 'Marcus' appears in the result message
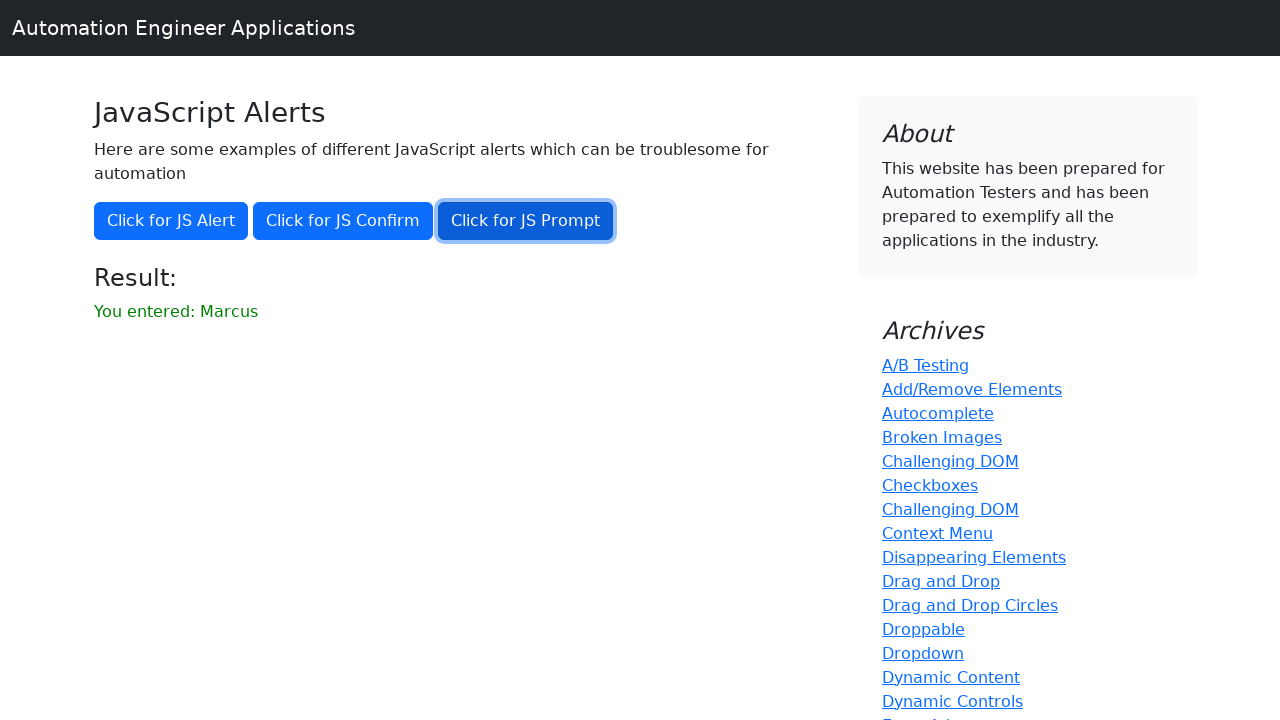

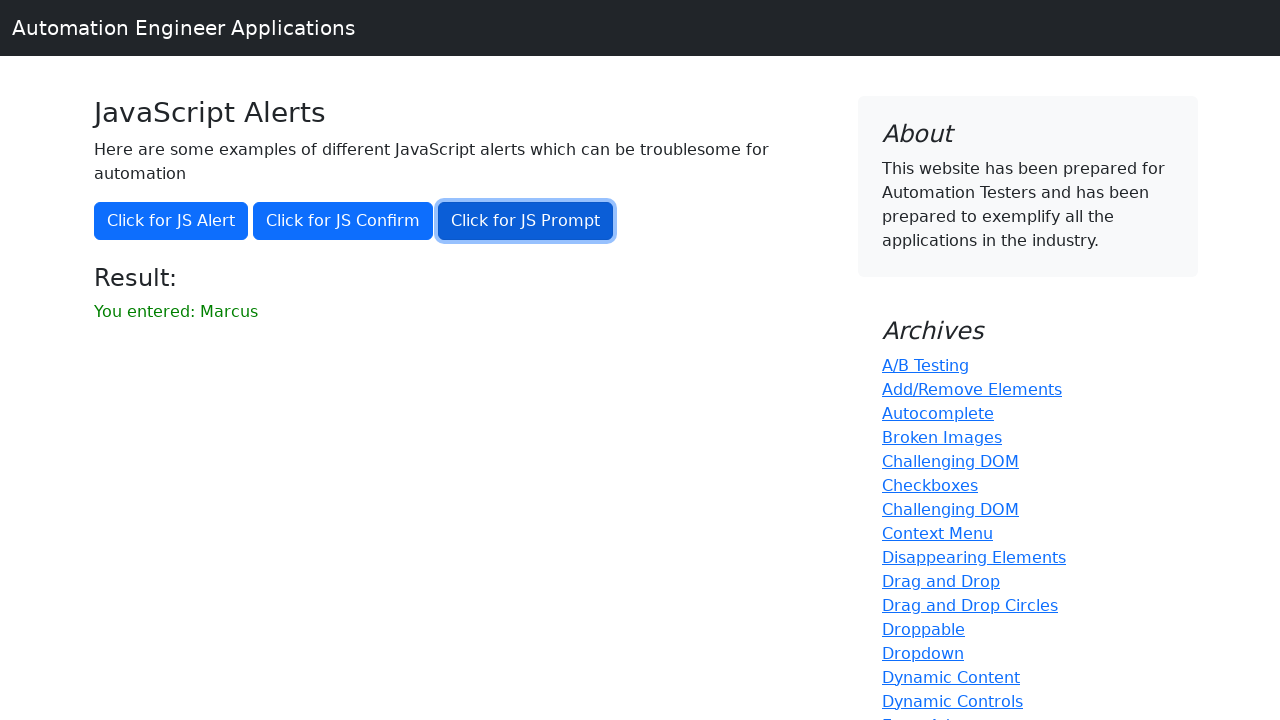